Tests TodoMVC application by creating a todo list with Backbone.js, adding items, checking one item, and verifying the count

Starting URL: https://todomvc.com/

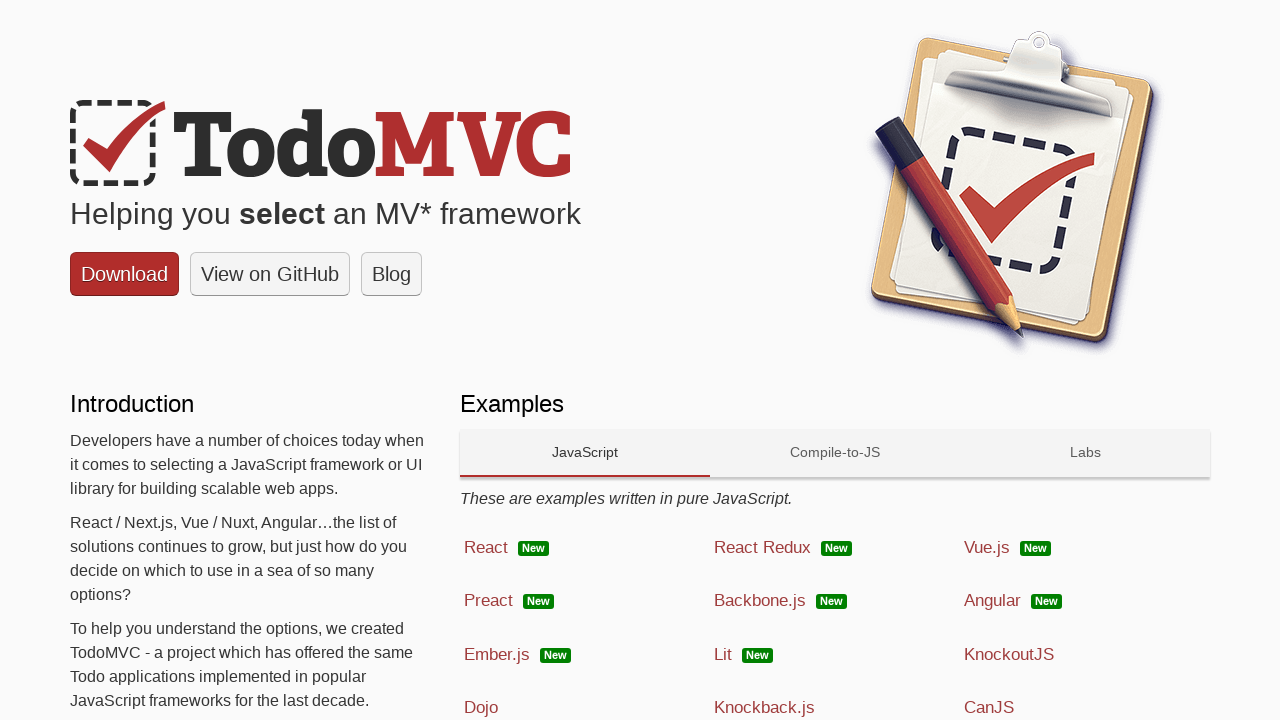

Clicked on Backbone.js technology link at (835, 601) on a:has-text('Backbone.js')
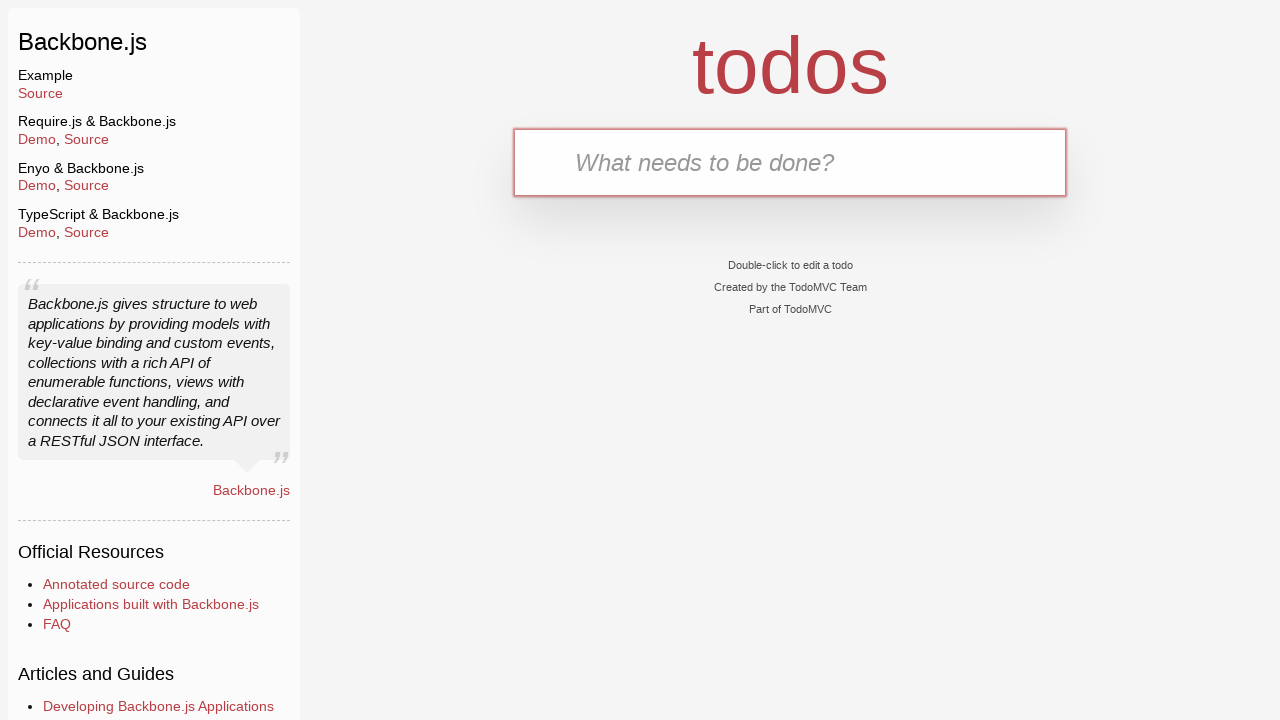

TodoMVC Backbone.js app loaded successfully
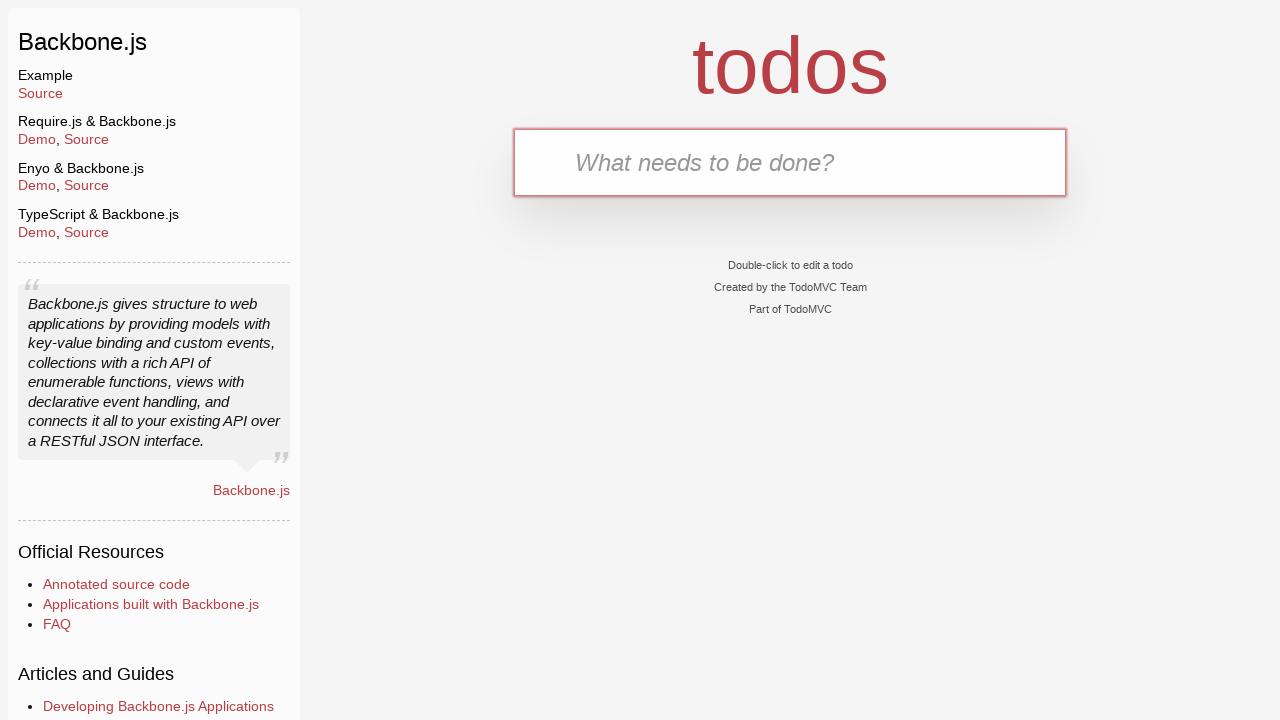

Filled todo input with 'Clean the car' on input[placeholder='What needs to be done?']
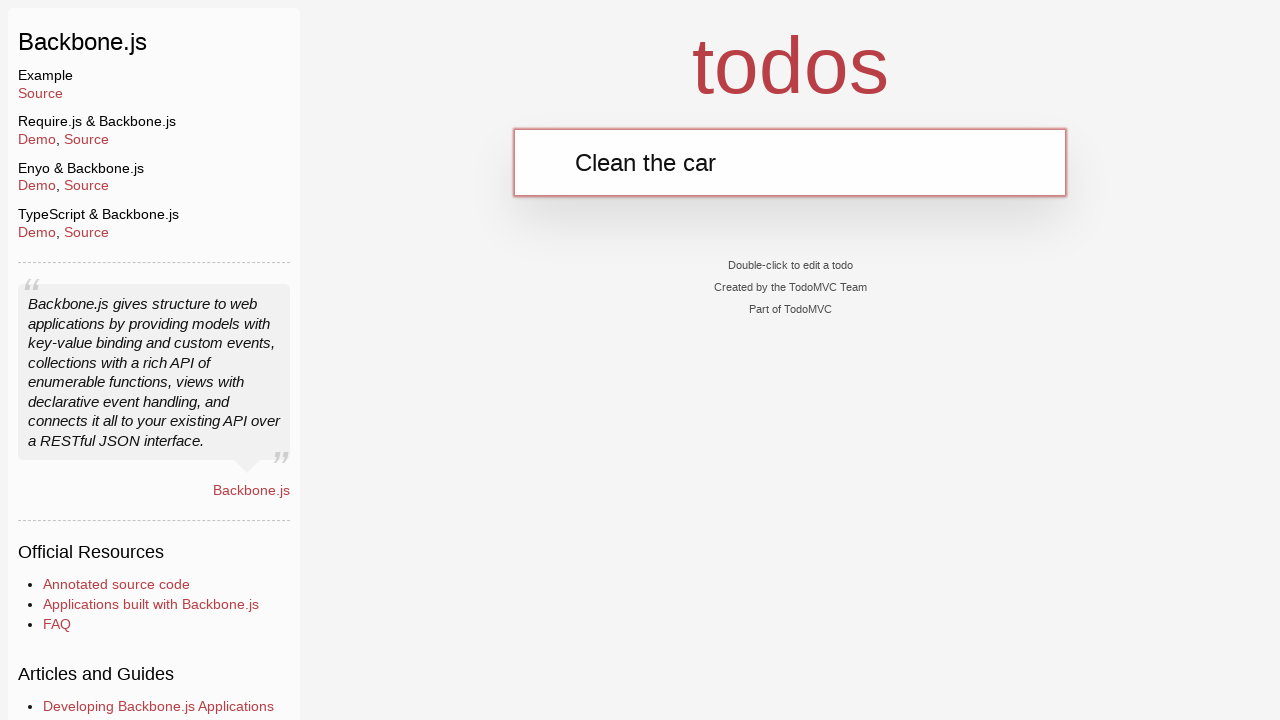

Pressed Enter to add 'Clean the car' to the list on input[placeholder='What needs to be done?']
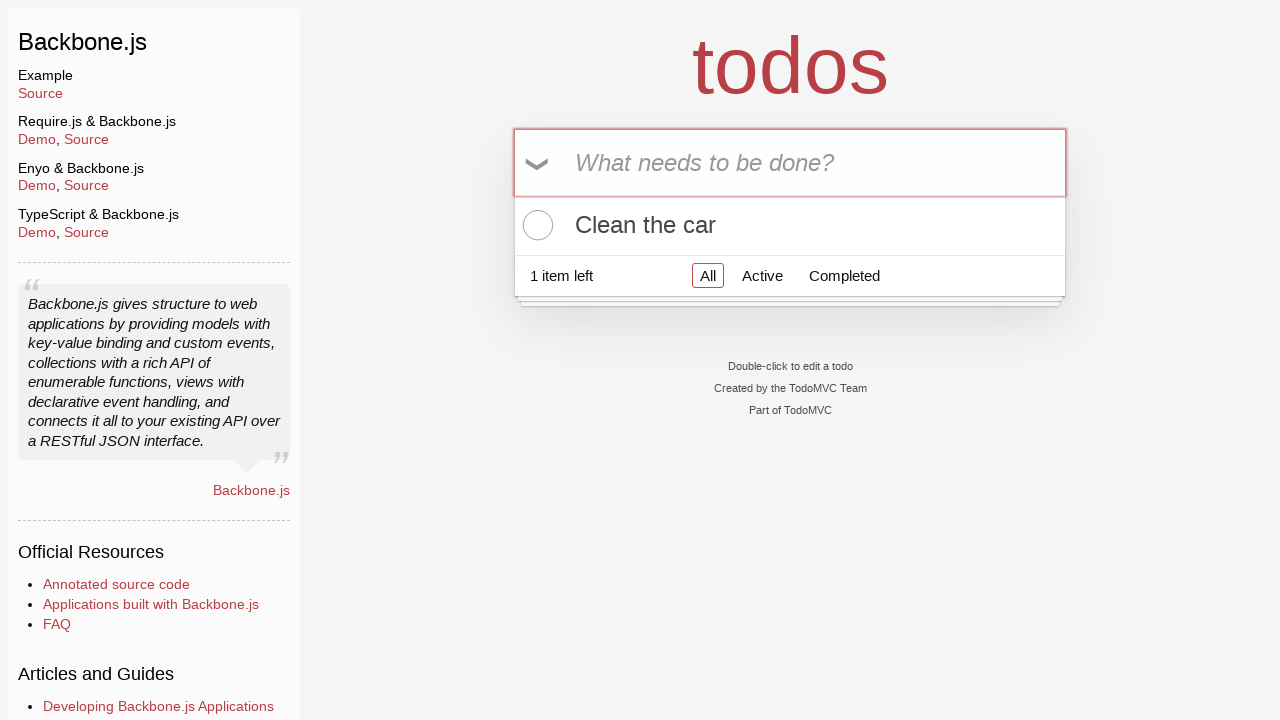

Filled todo input with 'Clean the house' on input[placeholder='What needs to be done?']
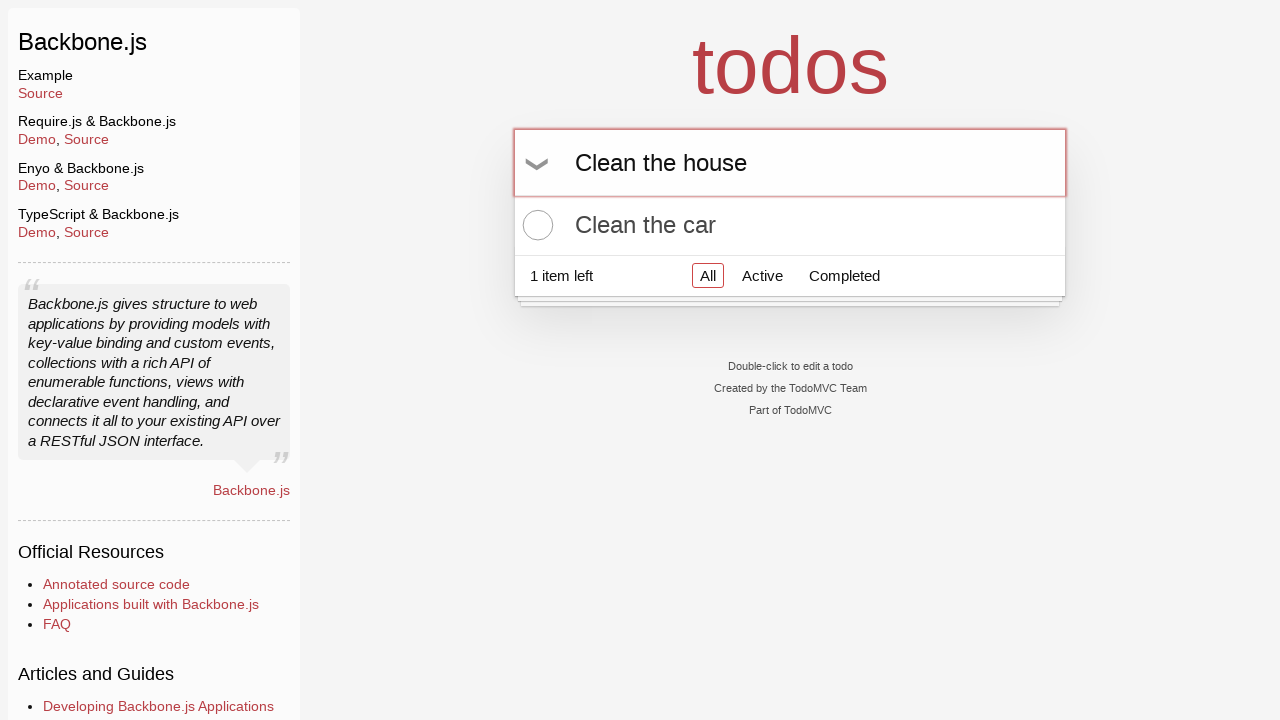

Pressed Enter to add 'Clean the house' to the list on input[placeholder='What needs to be done?']
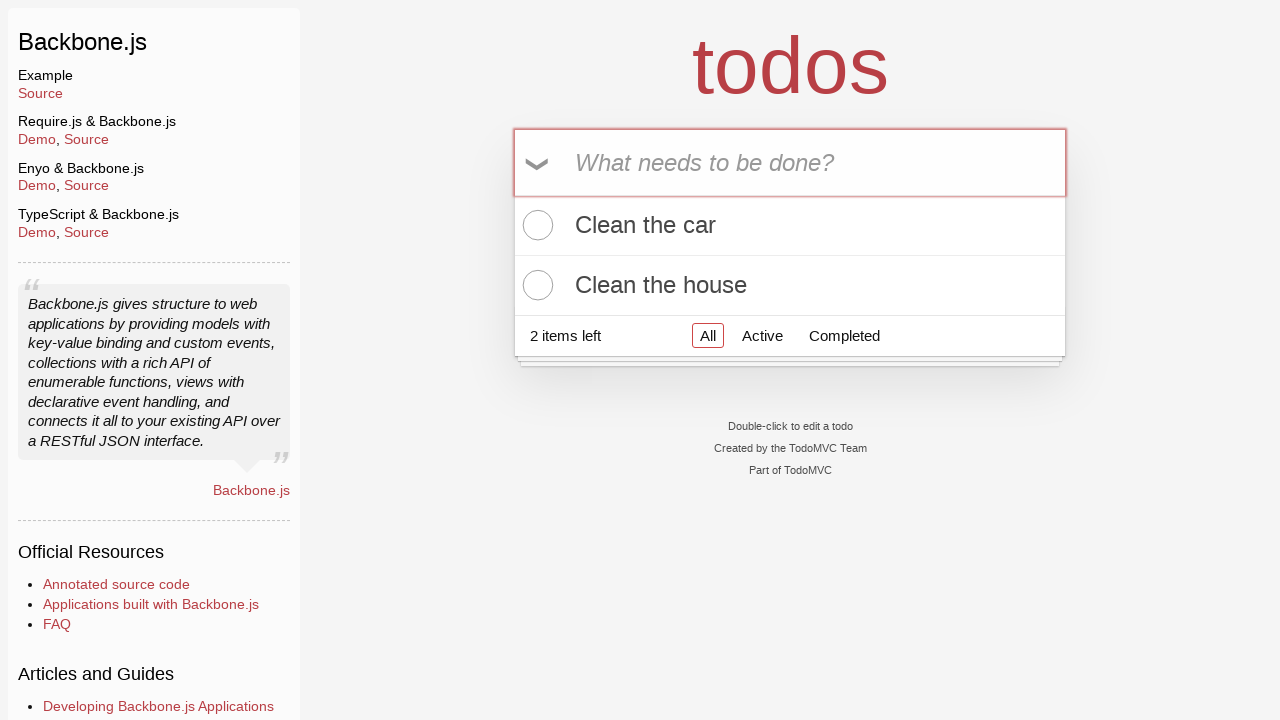

Filled todo input with 'Buy Ketchup' on input[placeholder='What needs to be done?']
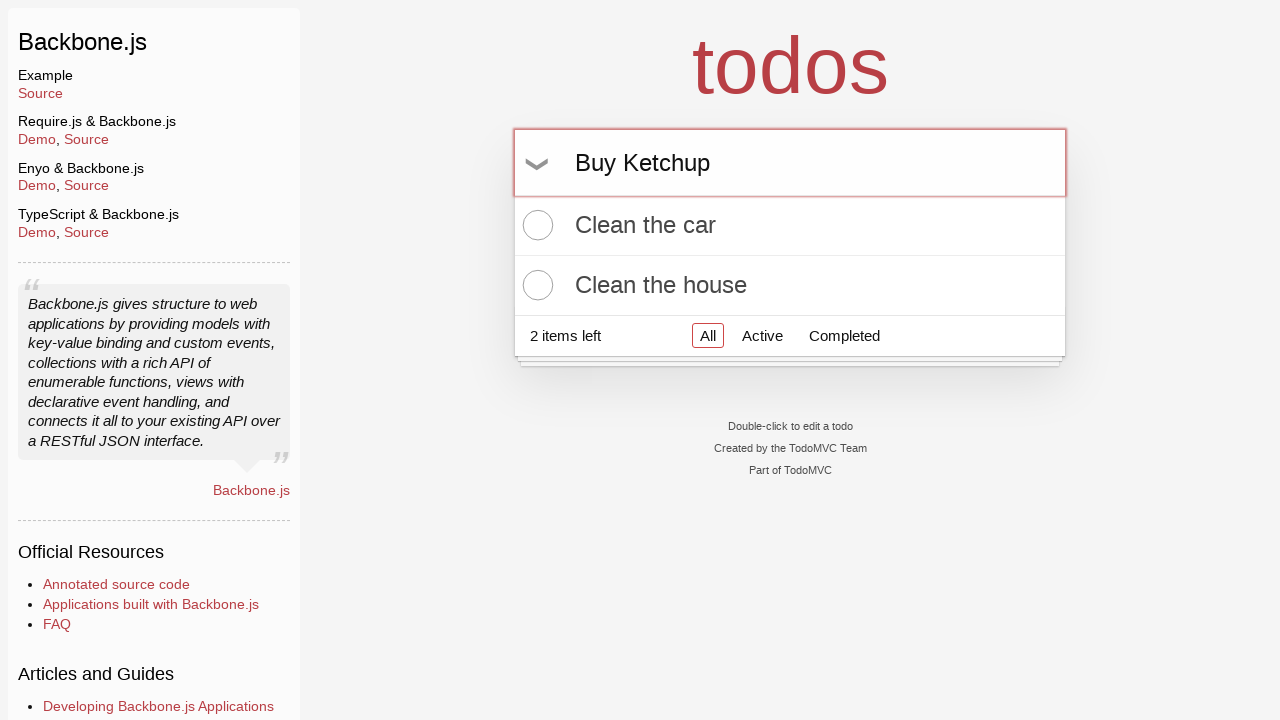

Pressed Enter to add 'Buy Ketchup' to the list on input[placeholder='What needs to be done?']
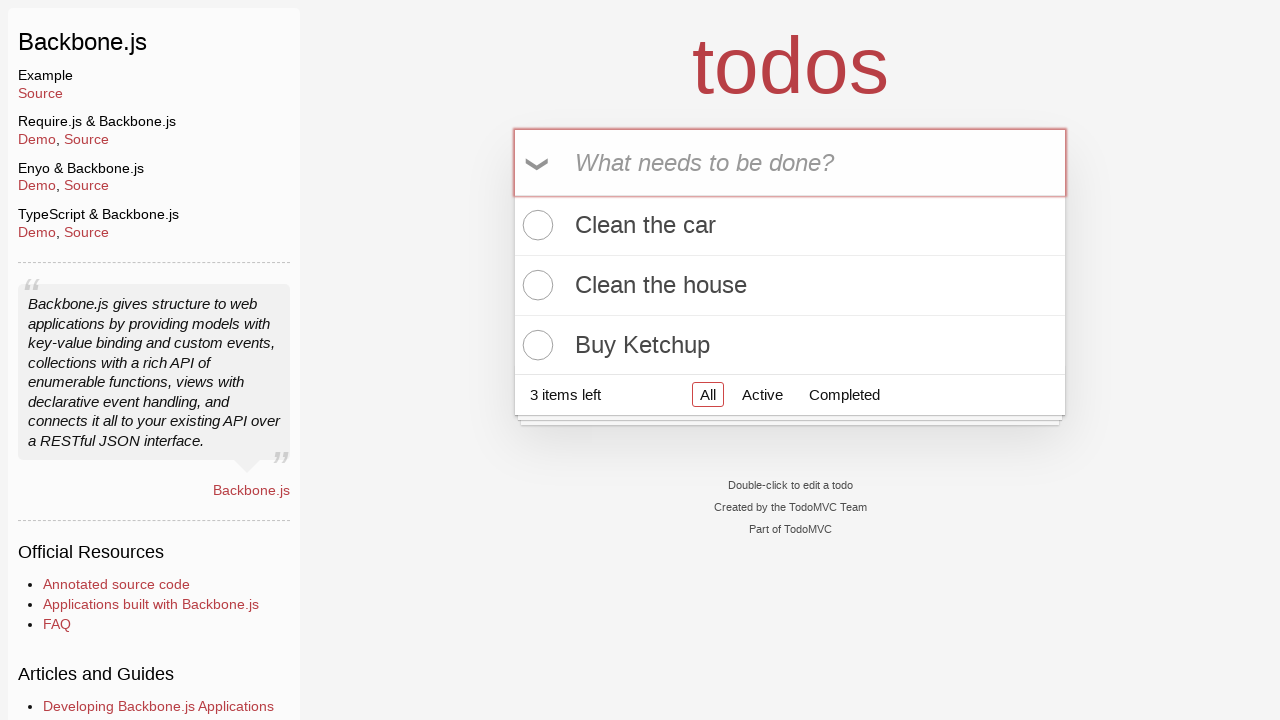

Checked the 'Buy Ketchup' todo item at (535, 345) on xpath=//label[text()='Buy Ketchup']/preceding-sibling::input
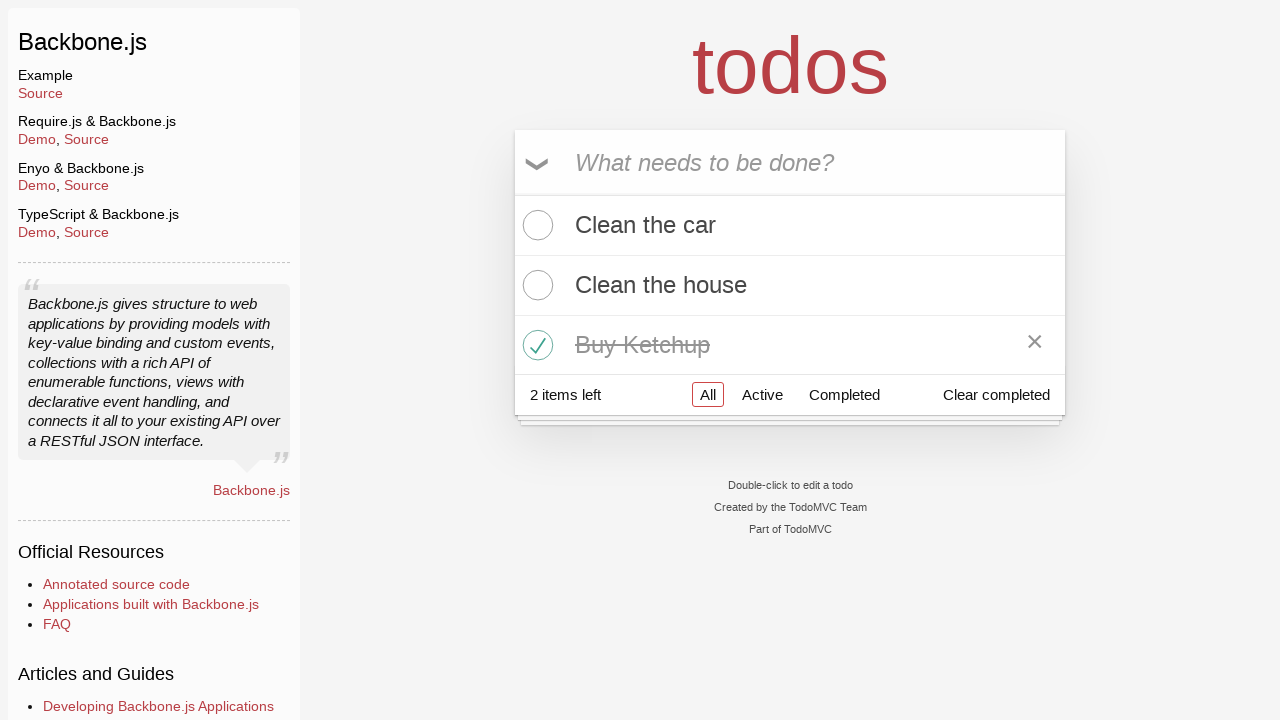

Verified that 2 items remain in the todo list
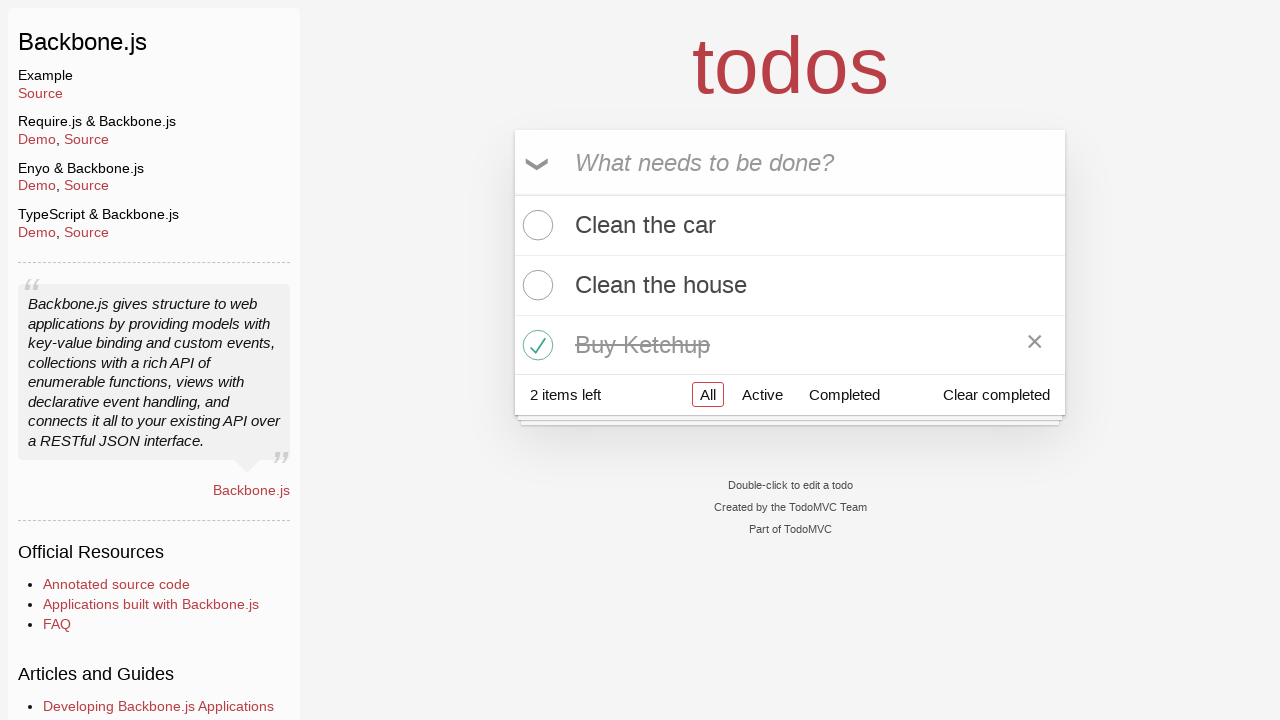

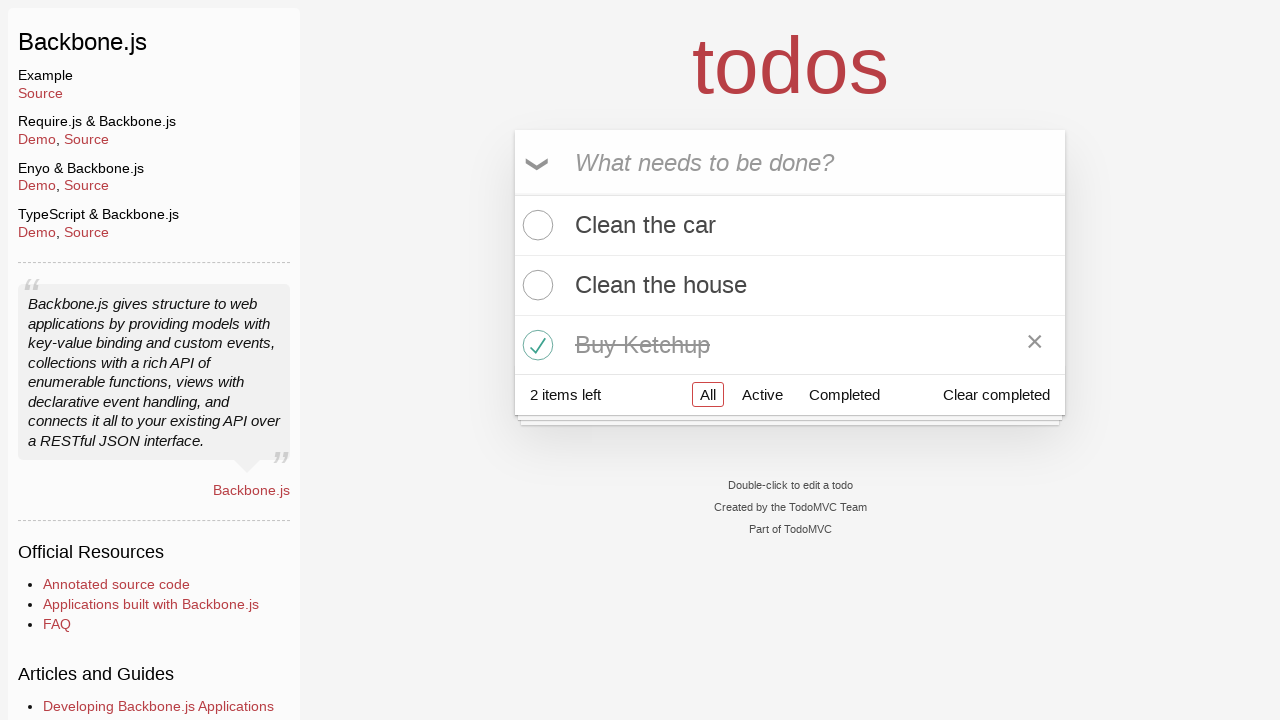